Tests JavaScript alert handling on demoqa.com by clicking alert buttons, accepting simple alerts, and interacting with prompt alerts by entering text and accepting them.

Starting URL: https://demoqa.com/alerts

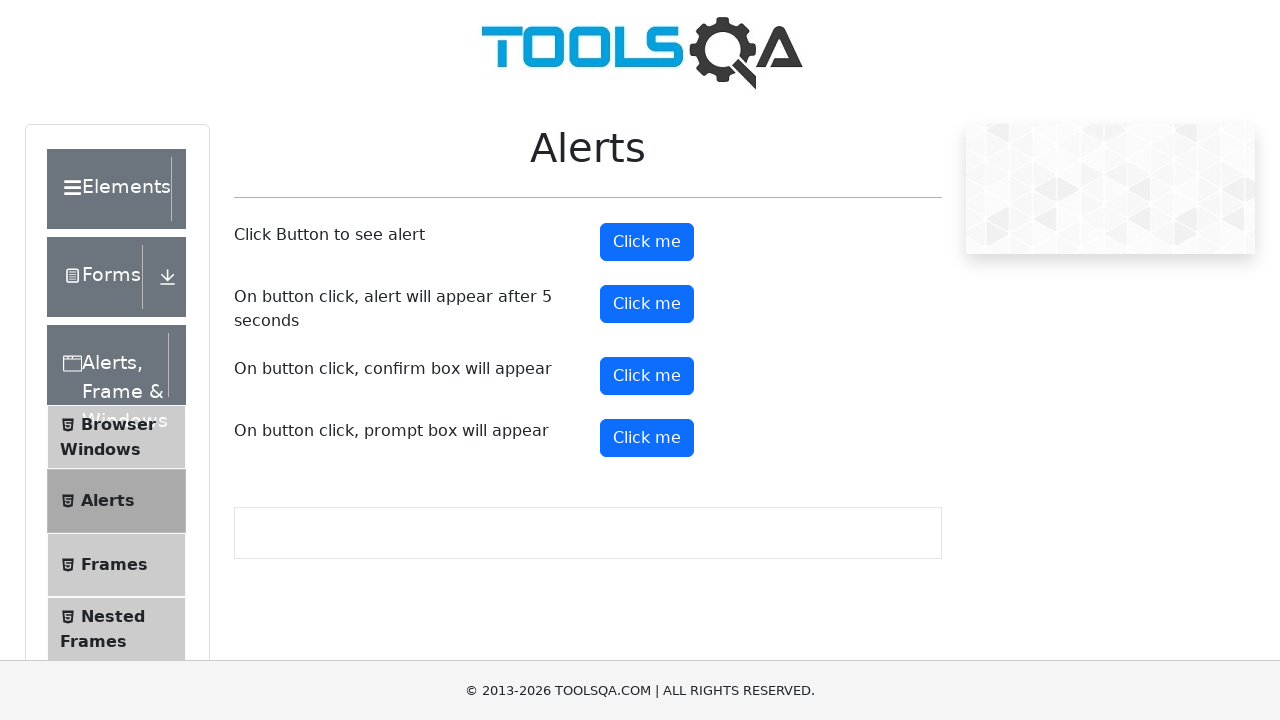

Set up dialog handler to accept simple alerts
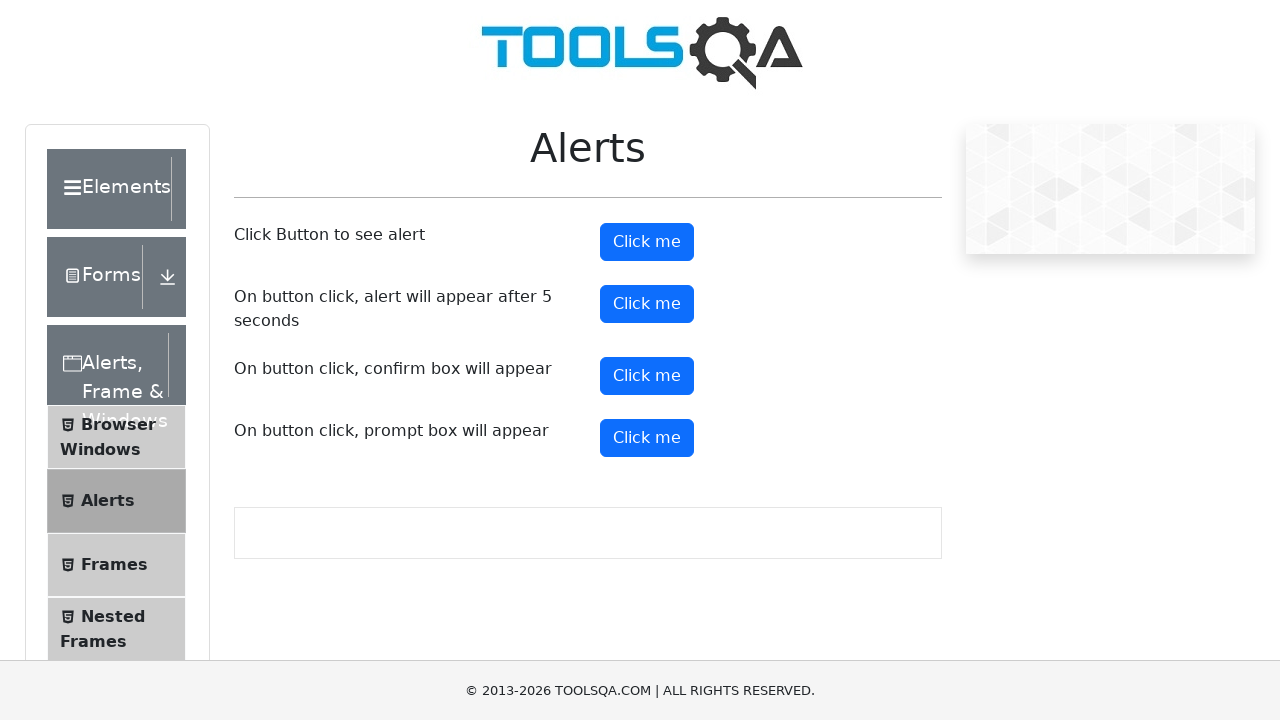

Clicked simple alert button at (647, 242) on #alertButton
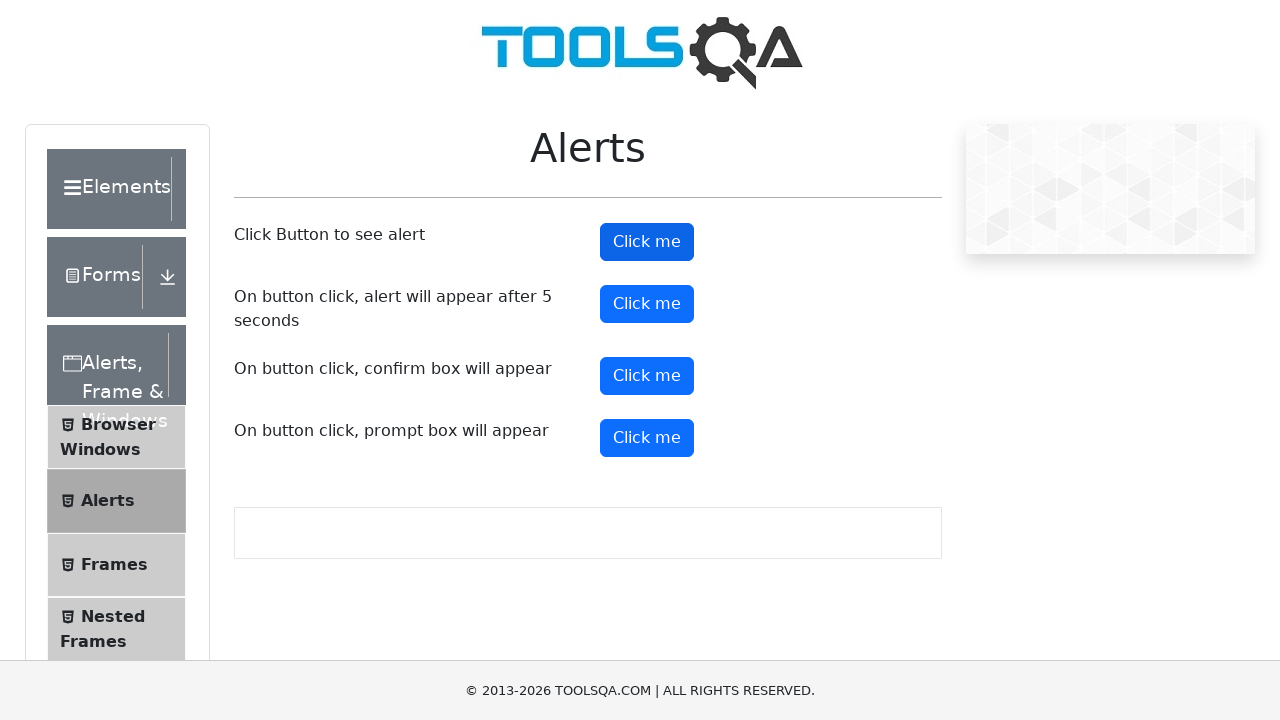

Waited for simple alert to be handled
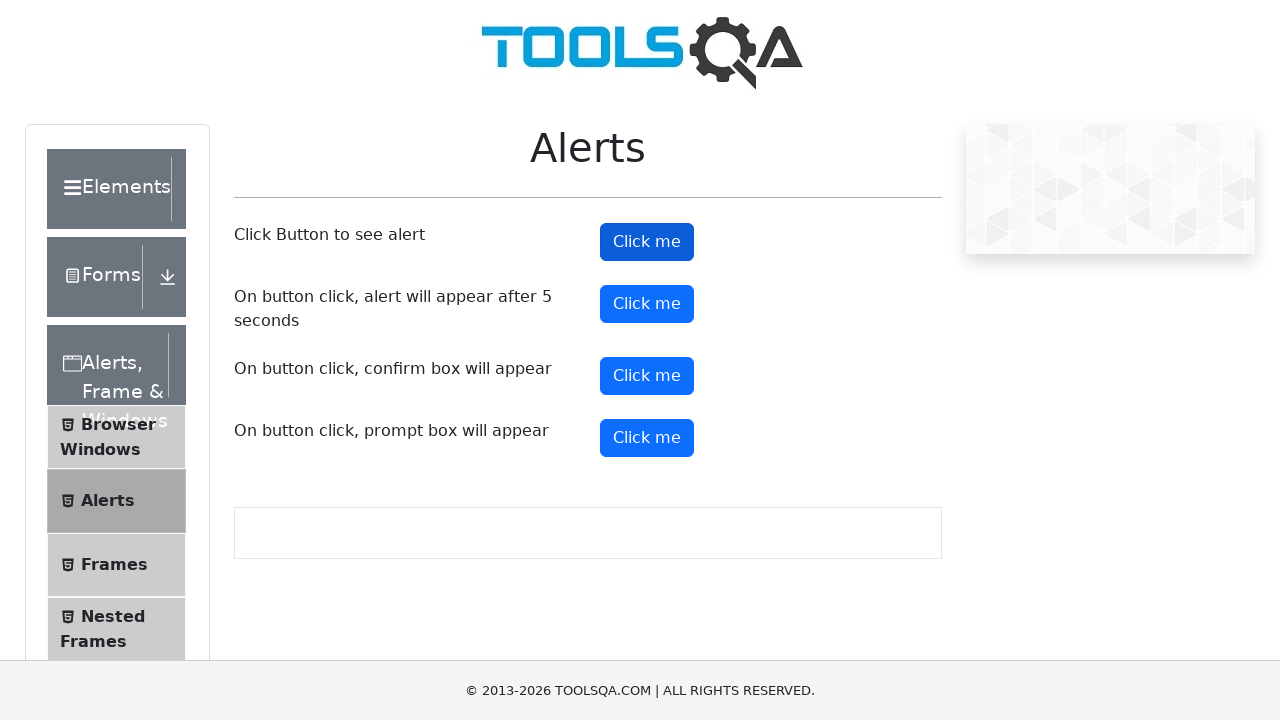

Set up dialog handler to accept prompt alerts with text 'Hello'
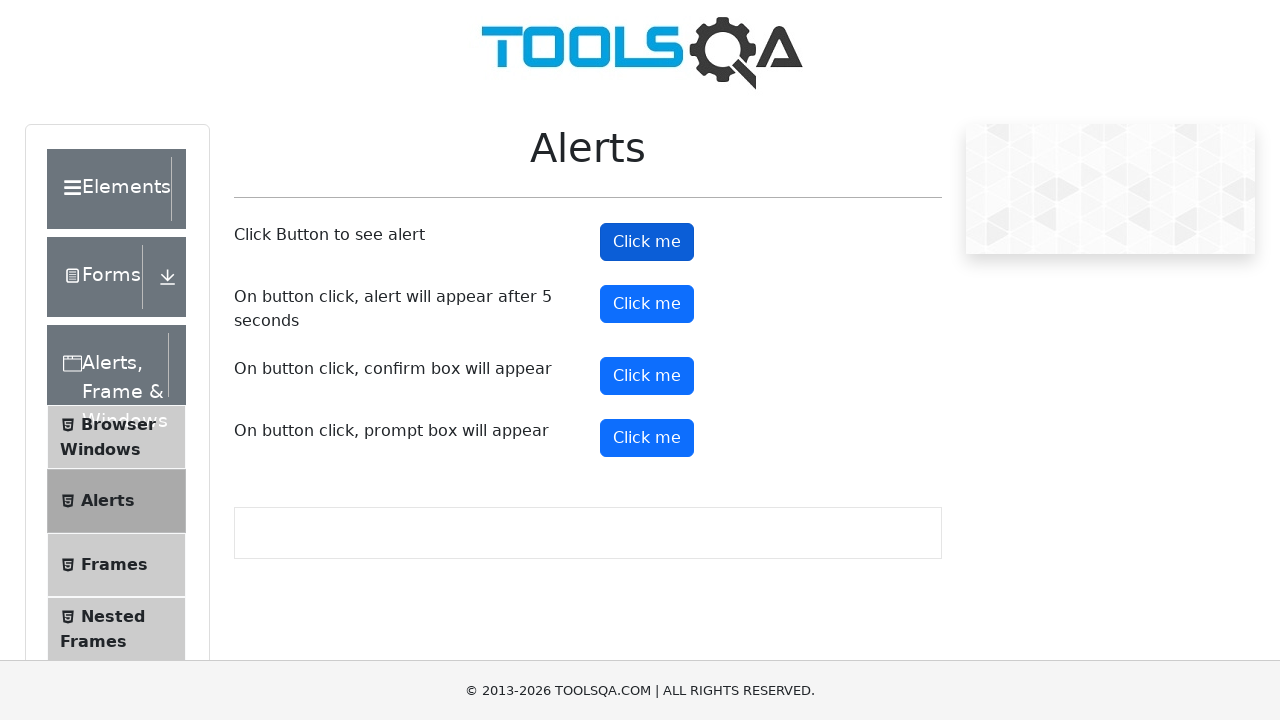

Clicked prompt alert button at (647, 438) on #promtButton
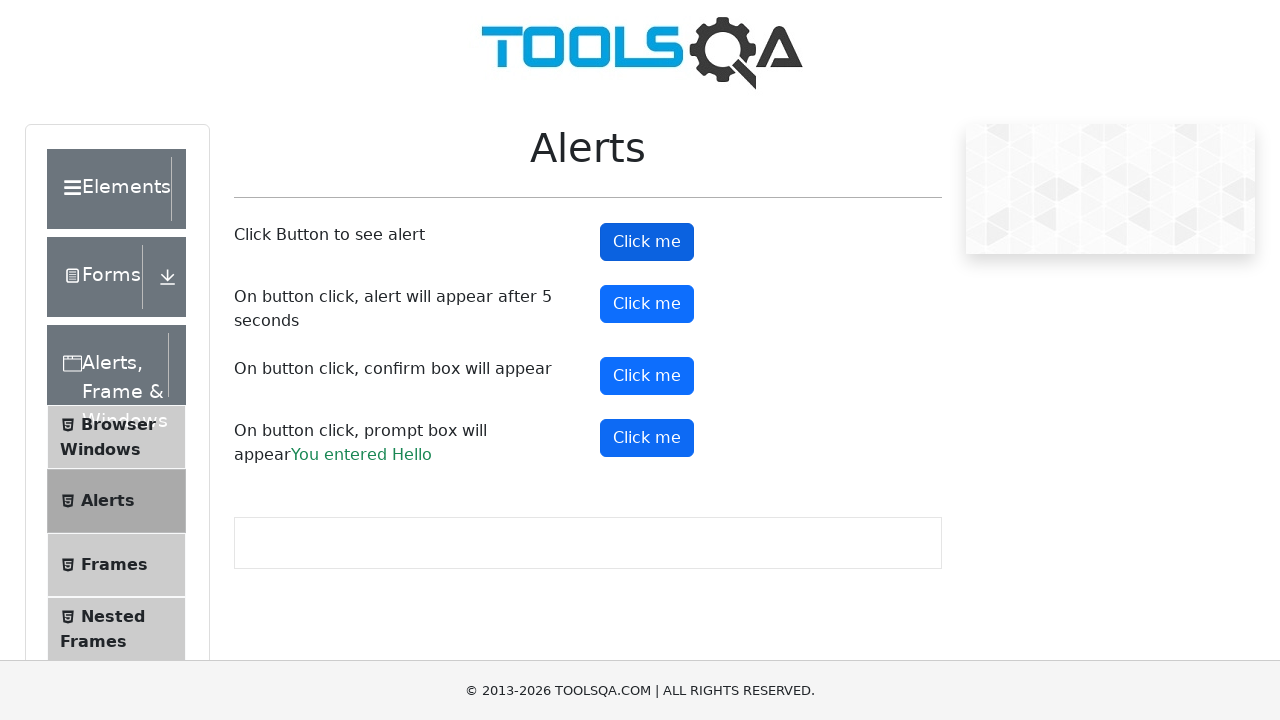

Waited for prompt alert to be handled
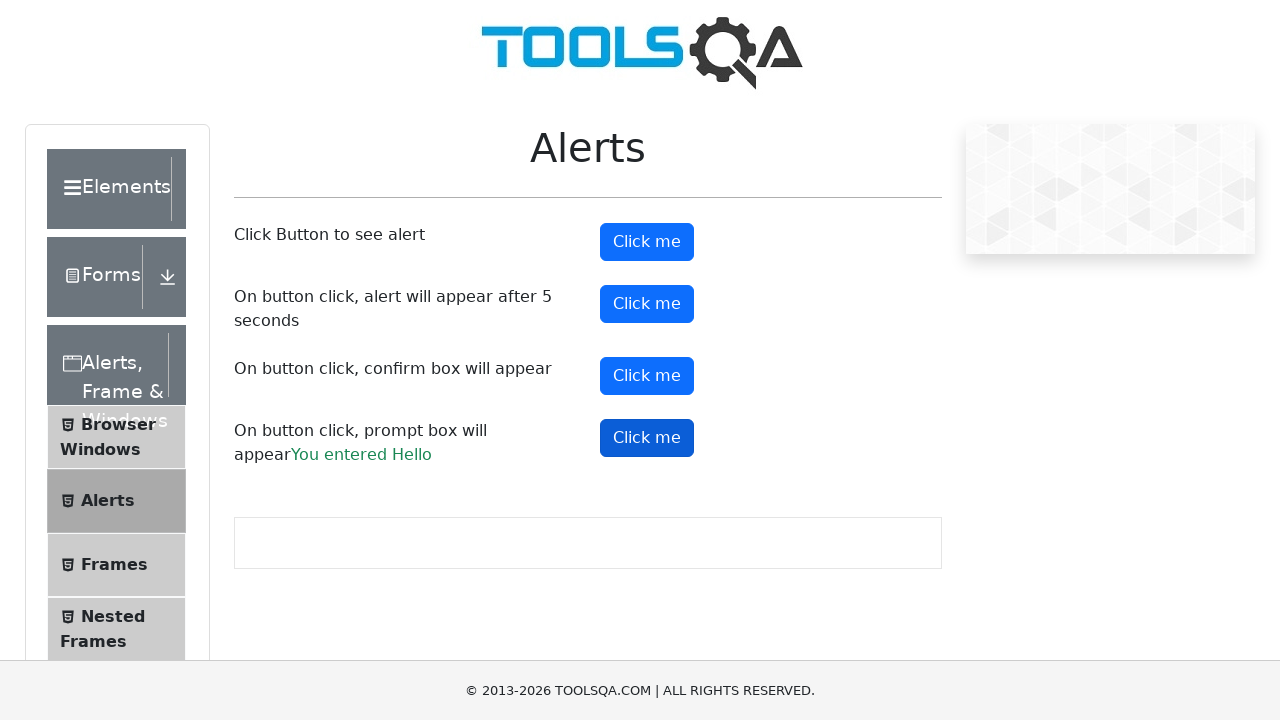

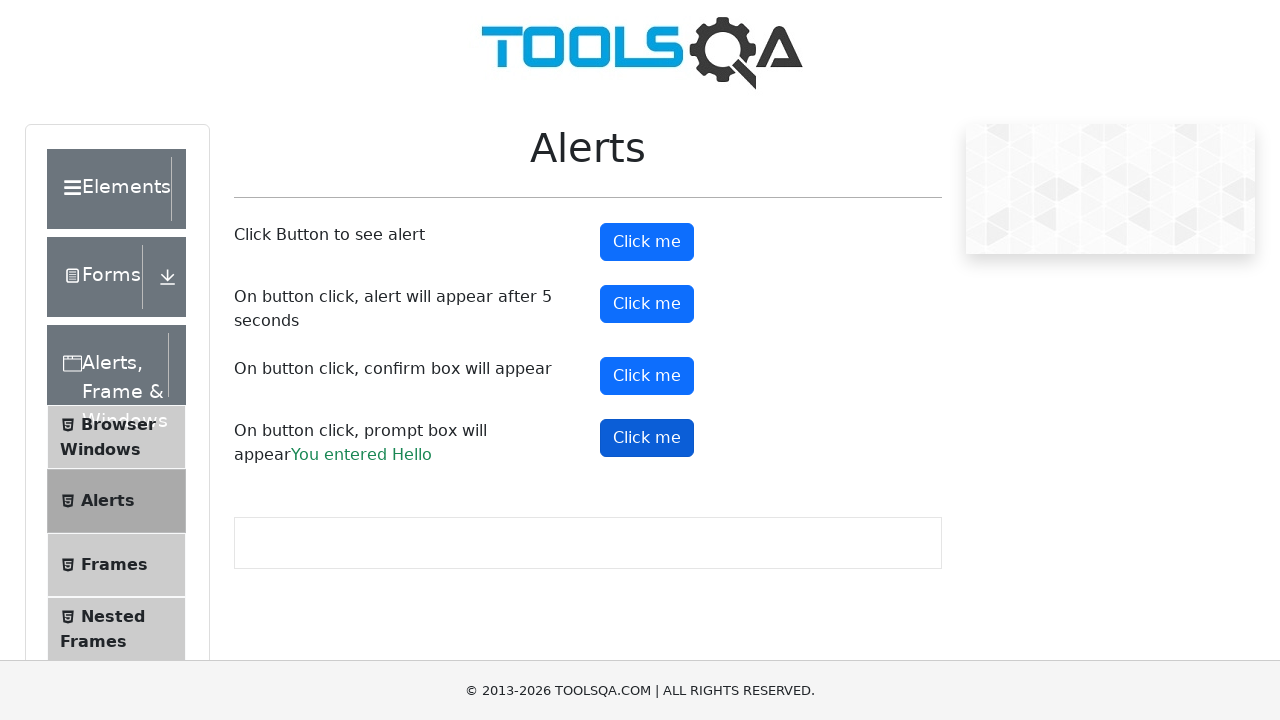